Navigates to W3Schools HTML tables tutorial page and verifies that the example table with customer data is present and contains table rows

Starting URL: https://www.w3schools.com/html/html_tables.asp

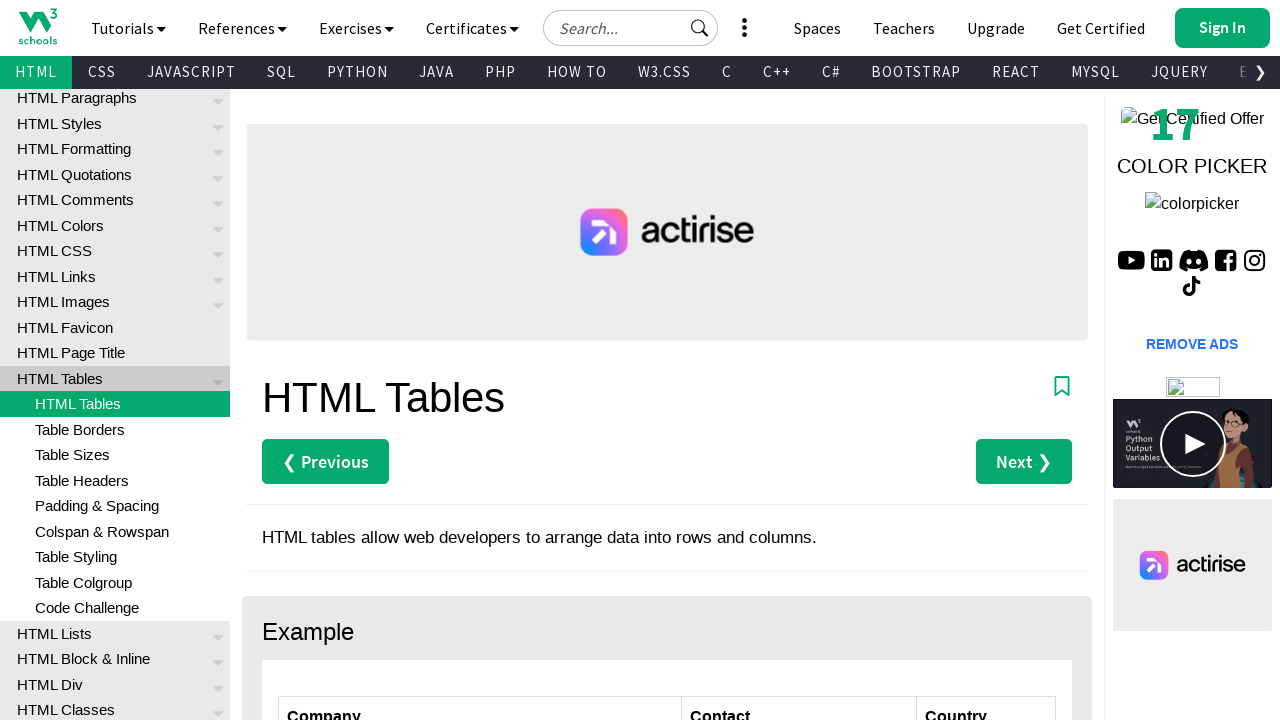

Navigated to W3Schools HTML tables tutorial page
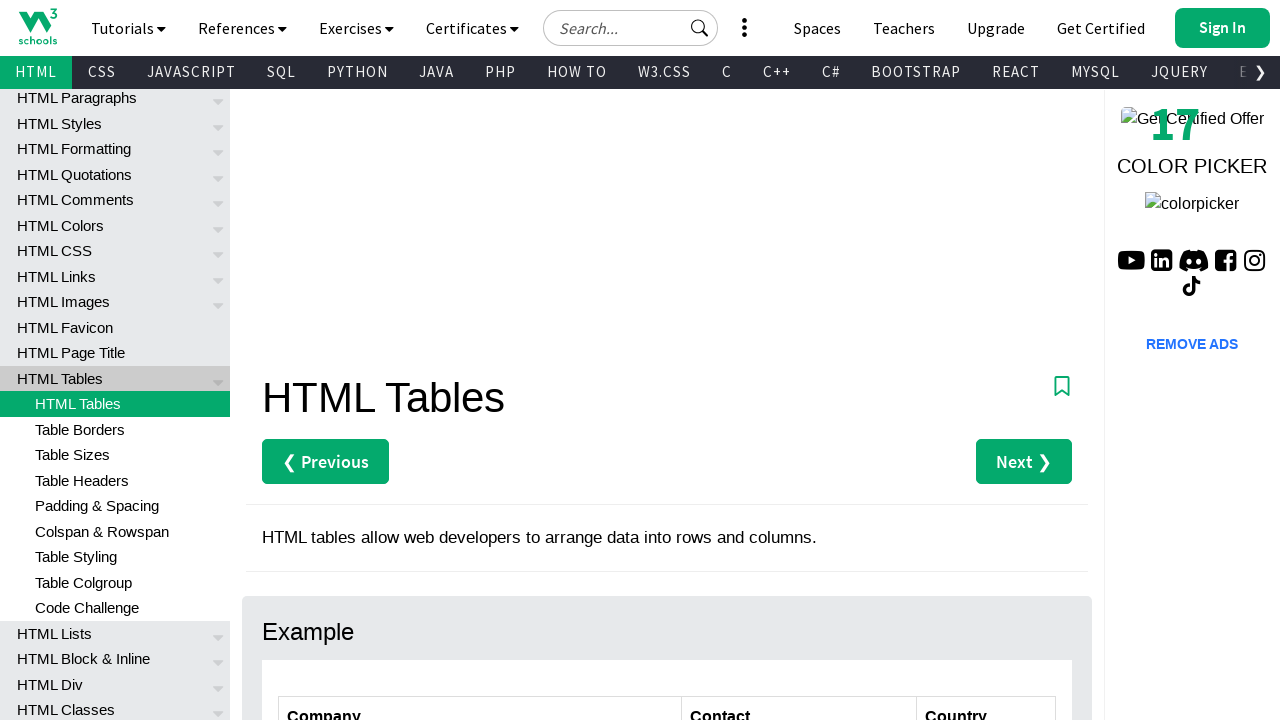

Customer table with id 'customers' is present on the page
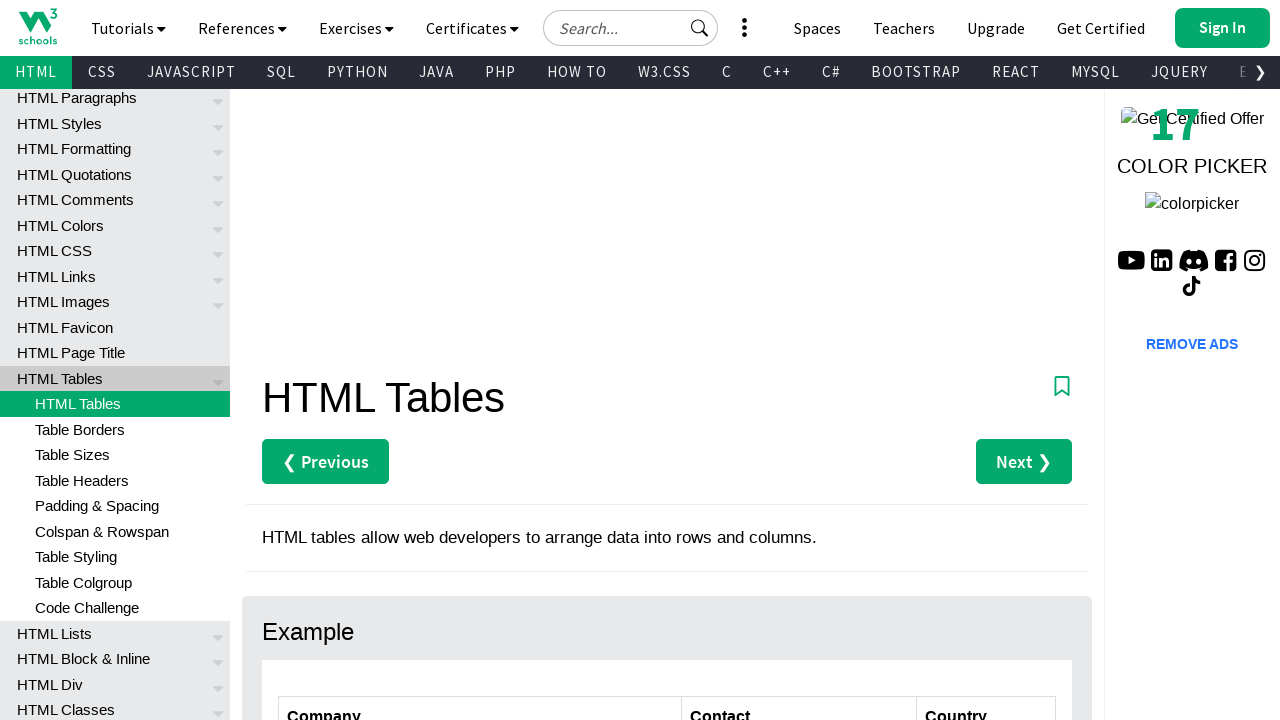

Located the customer table element
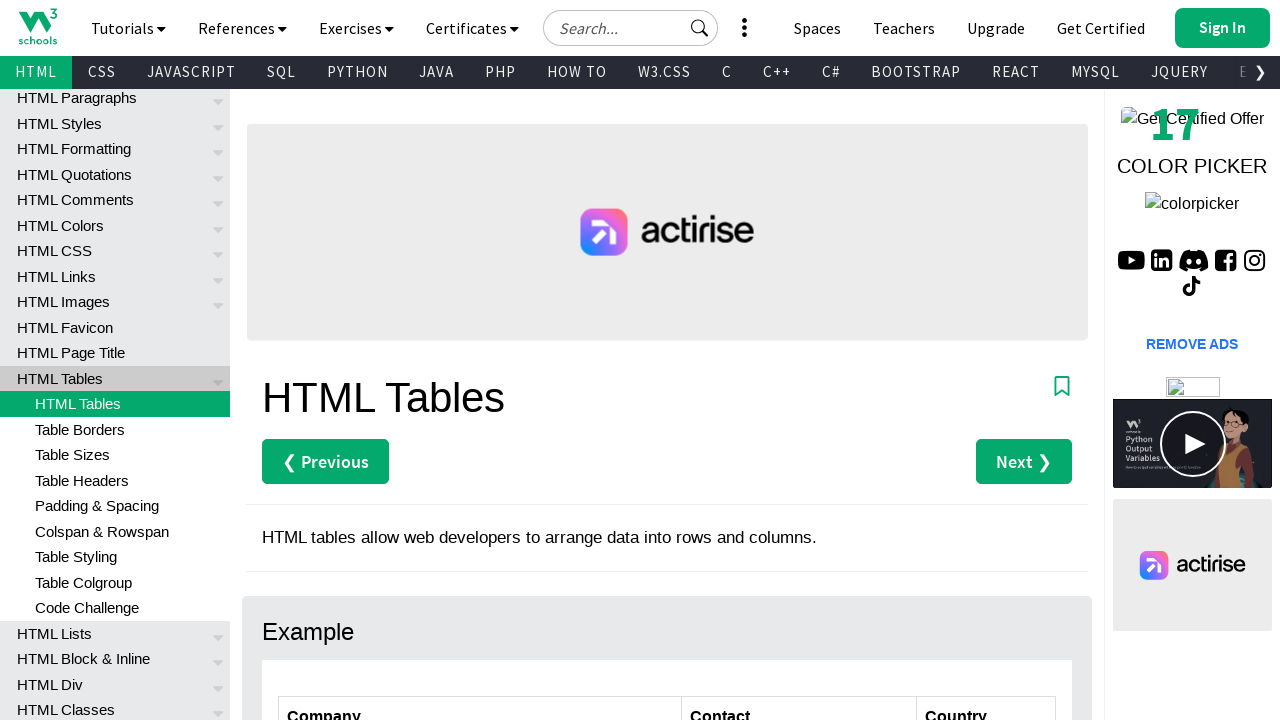

Located all table rows within the customer table
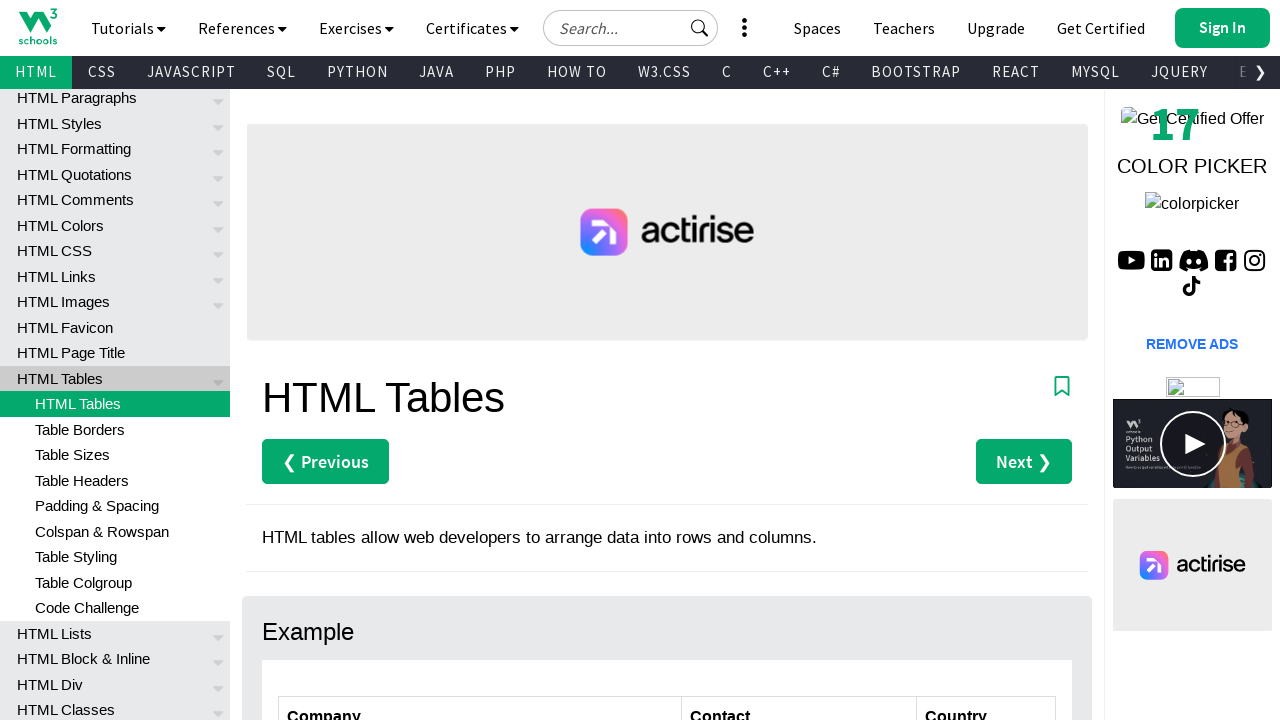

First table row (header) is present and visible
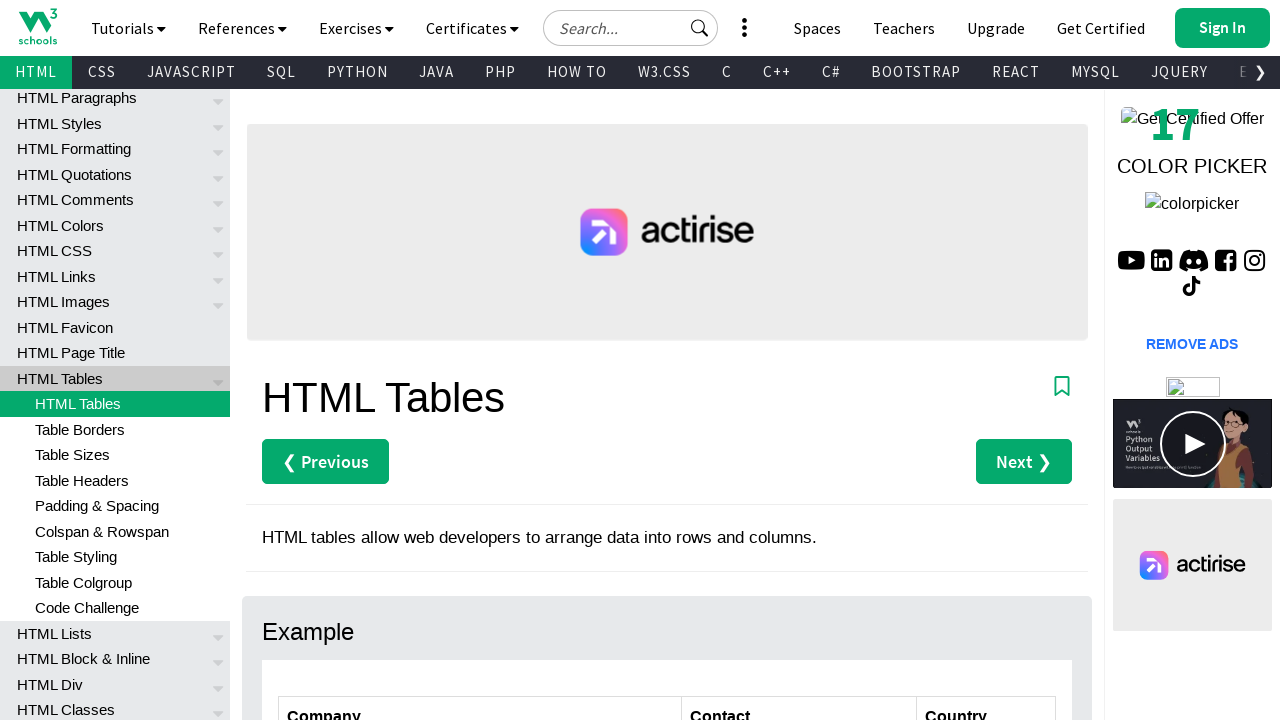

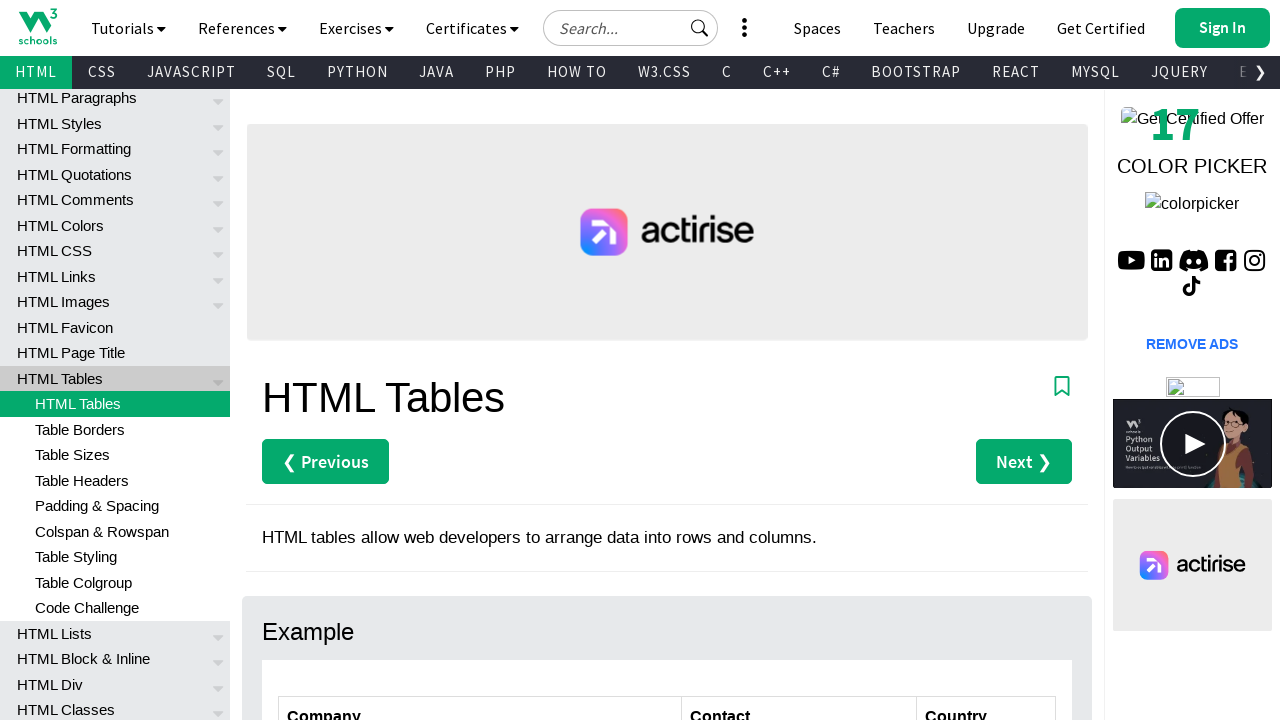